Tests iframe handling by entering text in a single frame and then navigating to nested iframes to enter text in the inner frame

Starting URL: http://demo.automationtesting.in/Frames.html

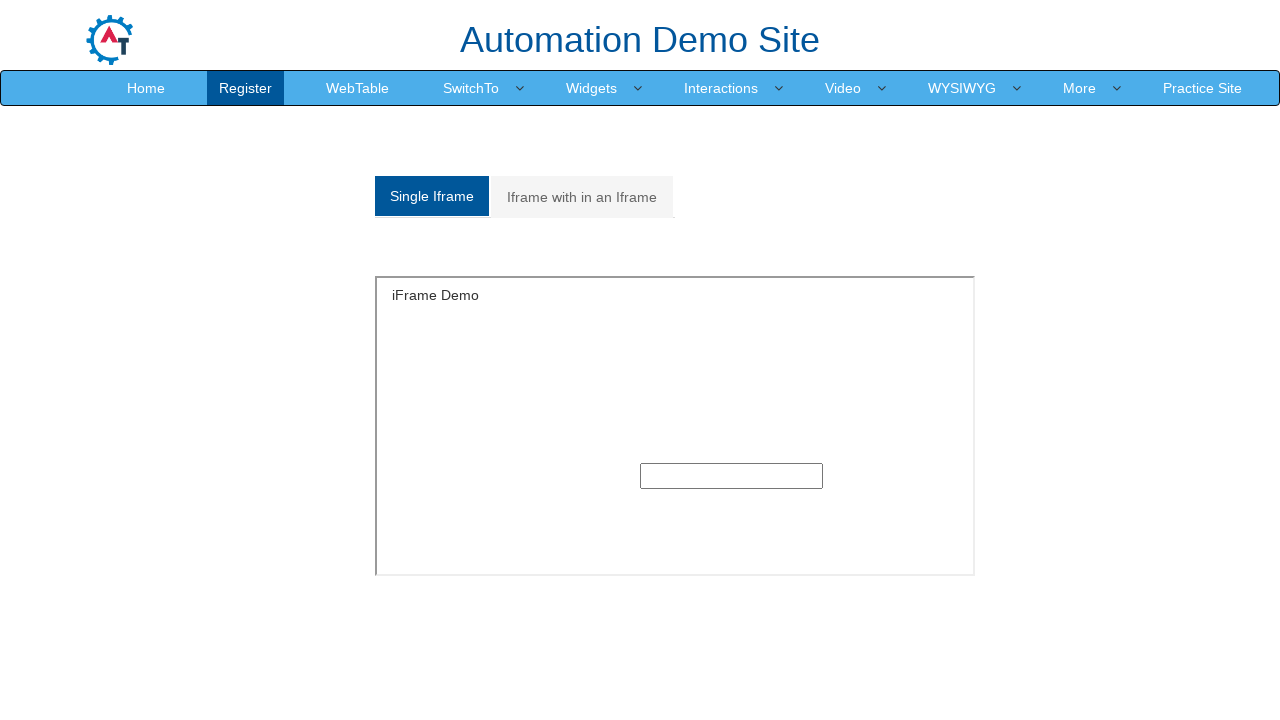

Entered 'single frame' text in the single iframe on #singleframe >> internal:control=enter-frame >> xpath=//input[@type='text'][1]
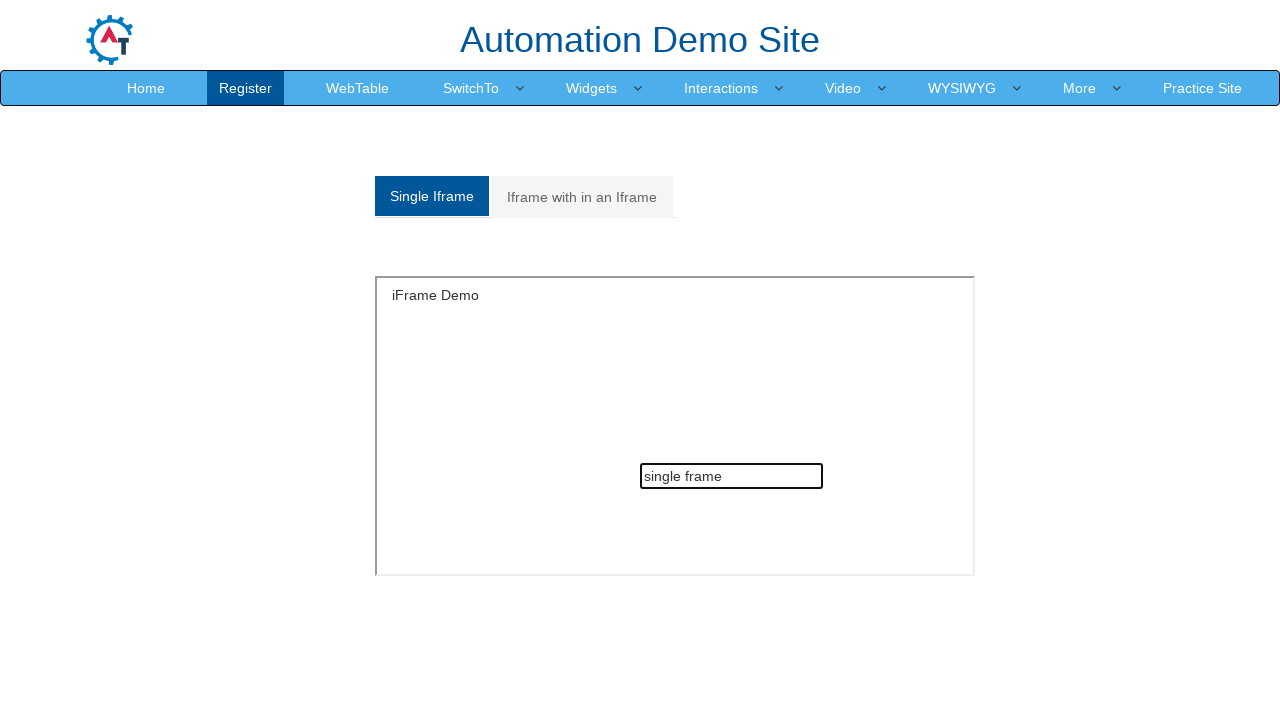

Clicked on 'Iframe with in an Iframe' tab to navigate to nested iframes at (582, 197) on xpath=//a[text()='Iframe with in an Iframe']
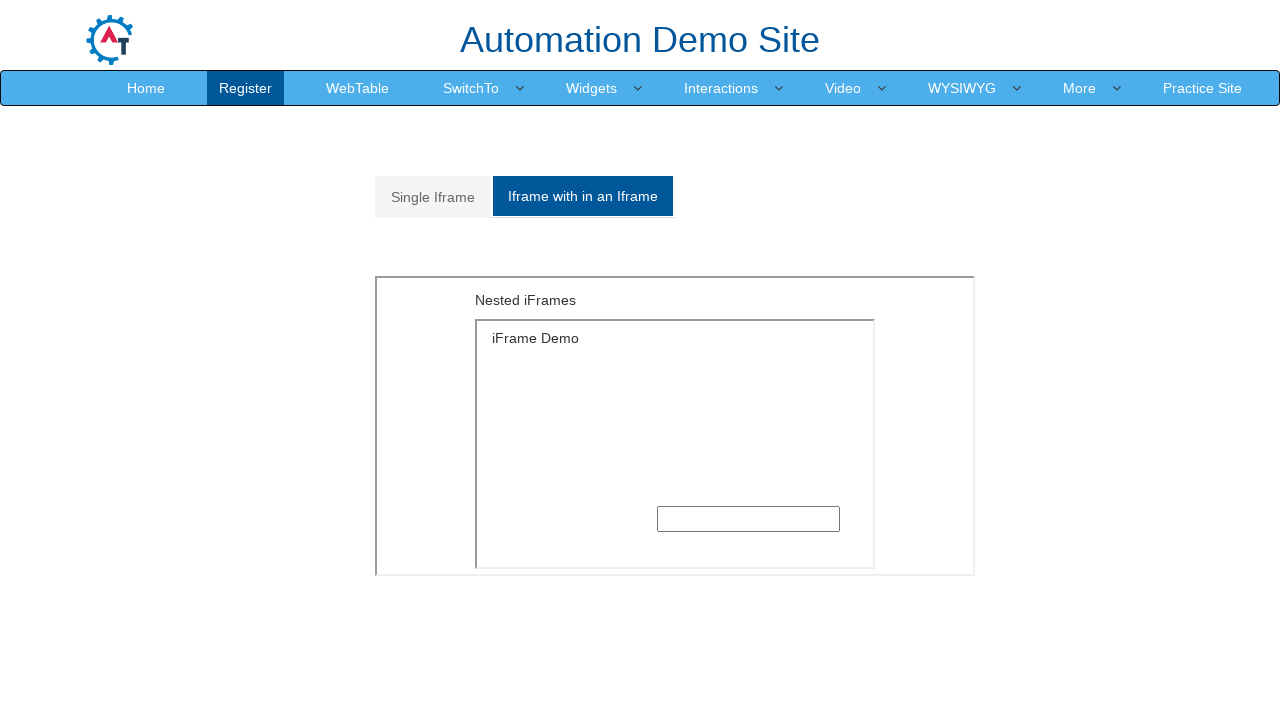

Located outer iframe with src 'MultipleFrames.html'
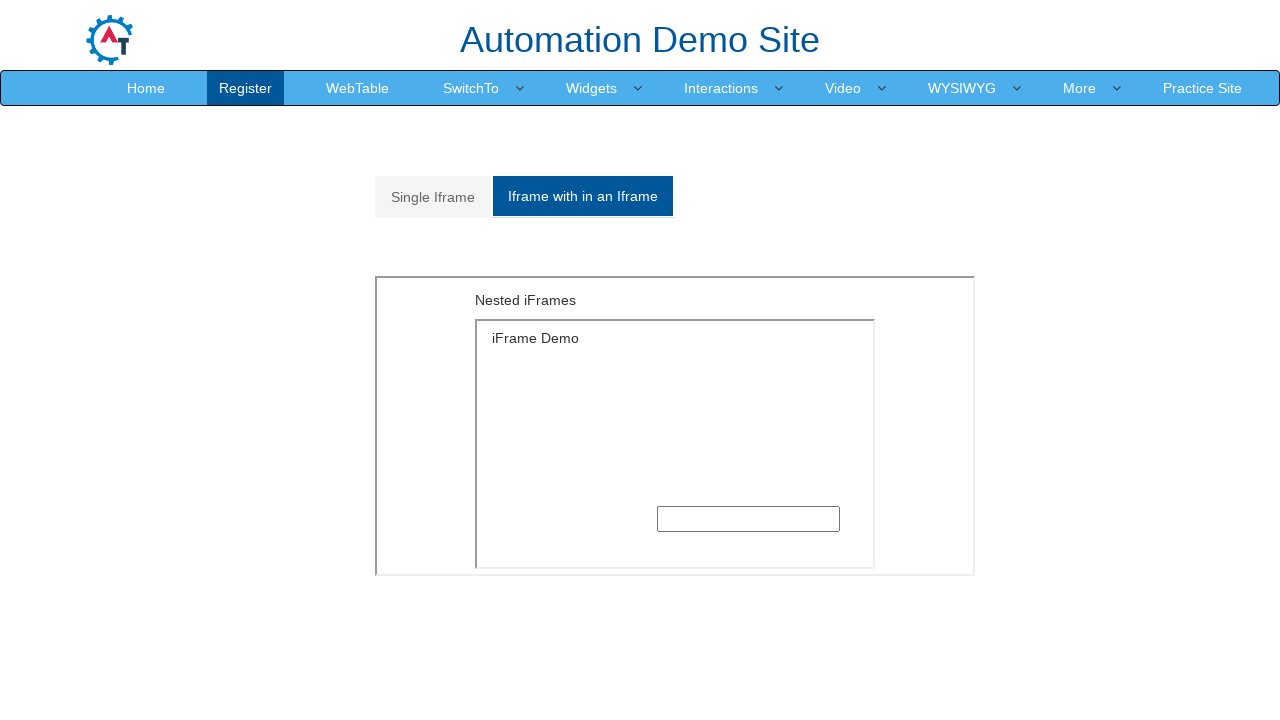

Located inner iframe with src 'SingleFrame.html' within the outer frame
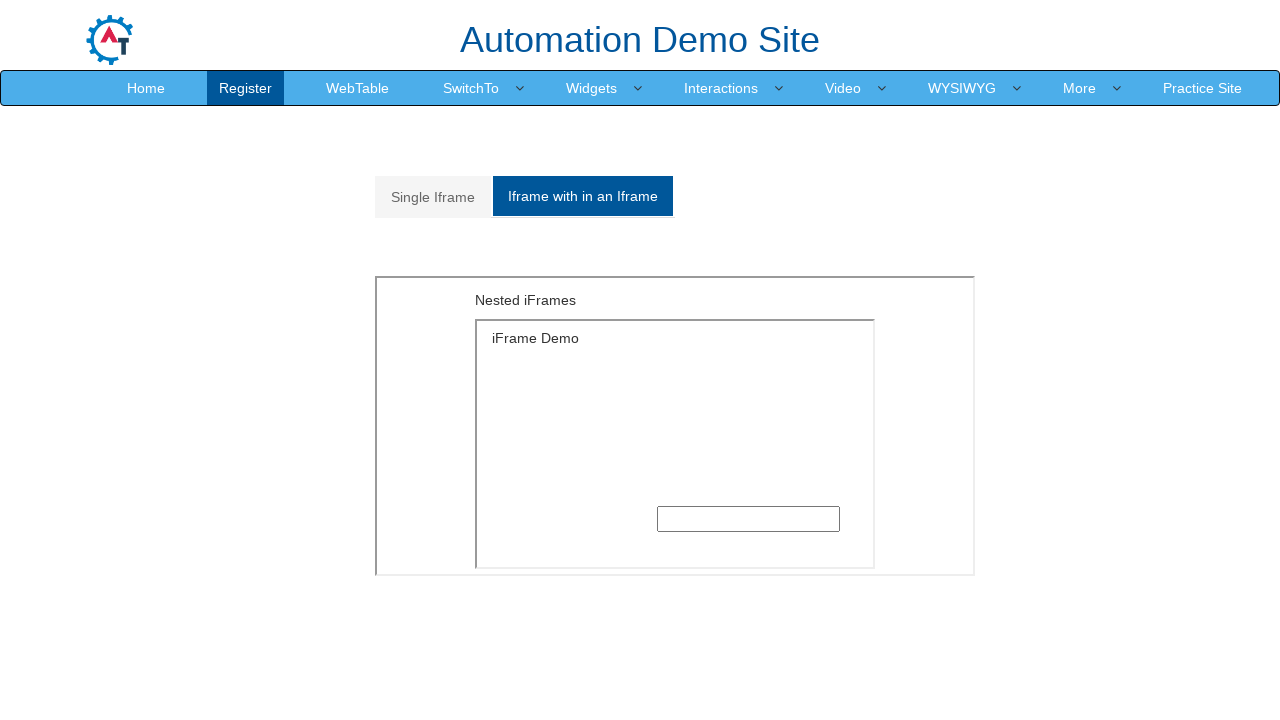

Entered 'multiple frame' text in the nested inner iframe on xpath=//iframe[@src='MultipleFrames.html'] >> internal:control=enter-frame >> xp
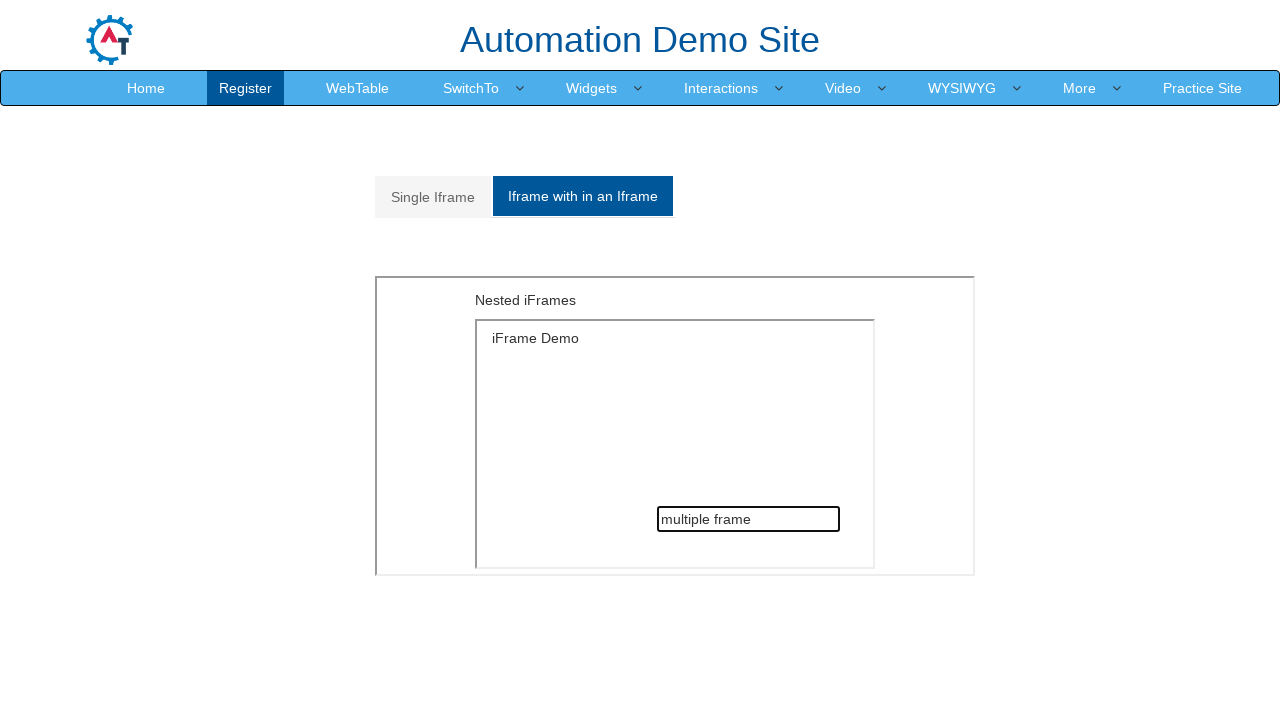

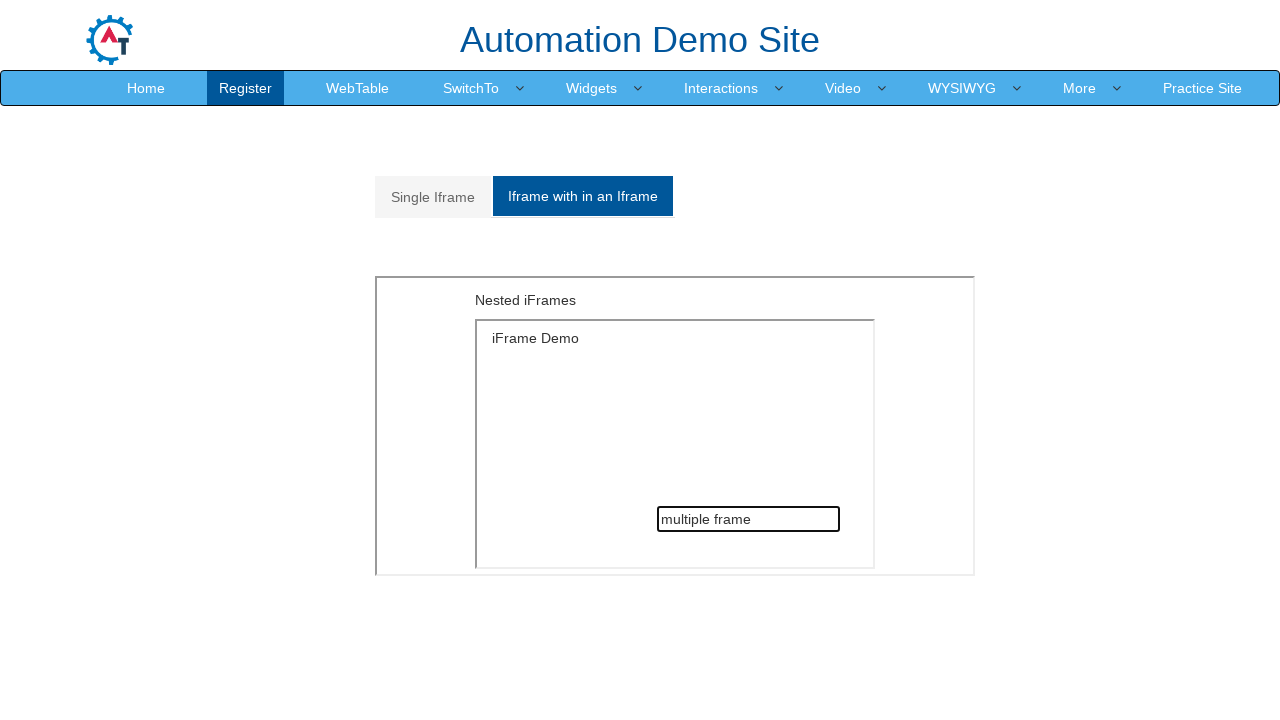